Navigates to a blog site, clicks on a login link, then downloads a text file and verifies the download completes

Starting URL: http://only-testing-blog.blogspot.com/

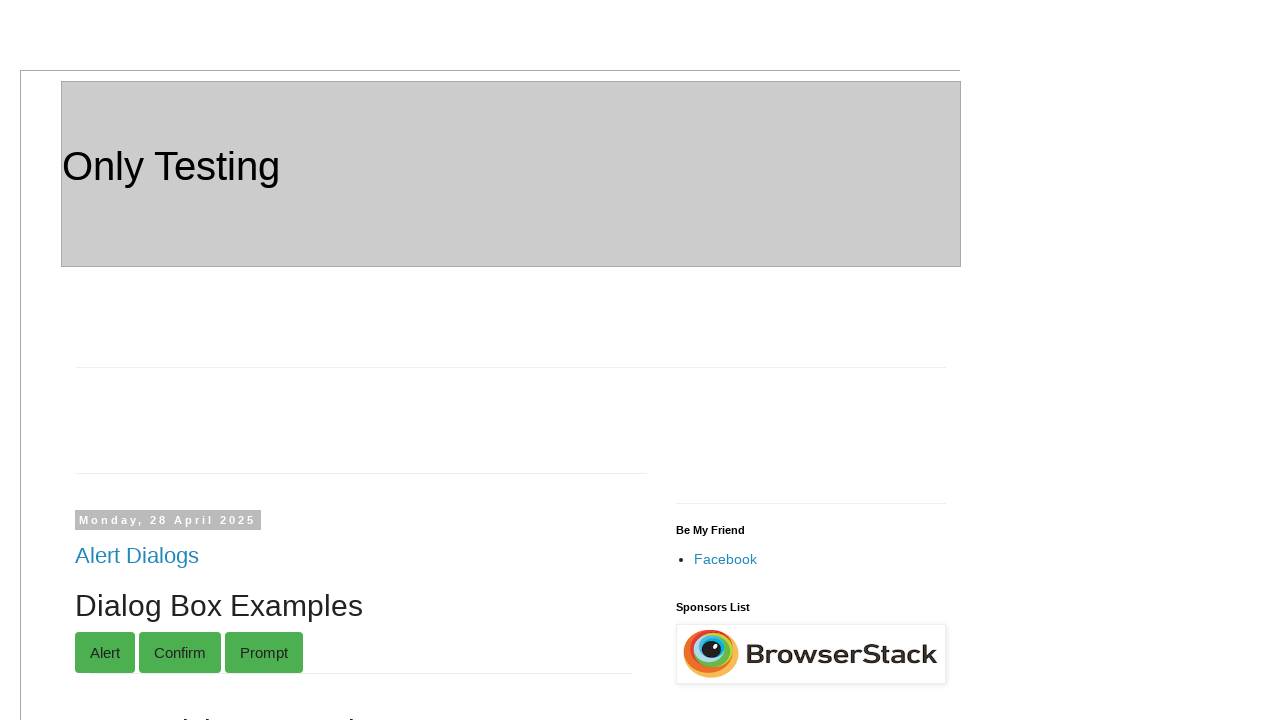

Navigated to blog site
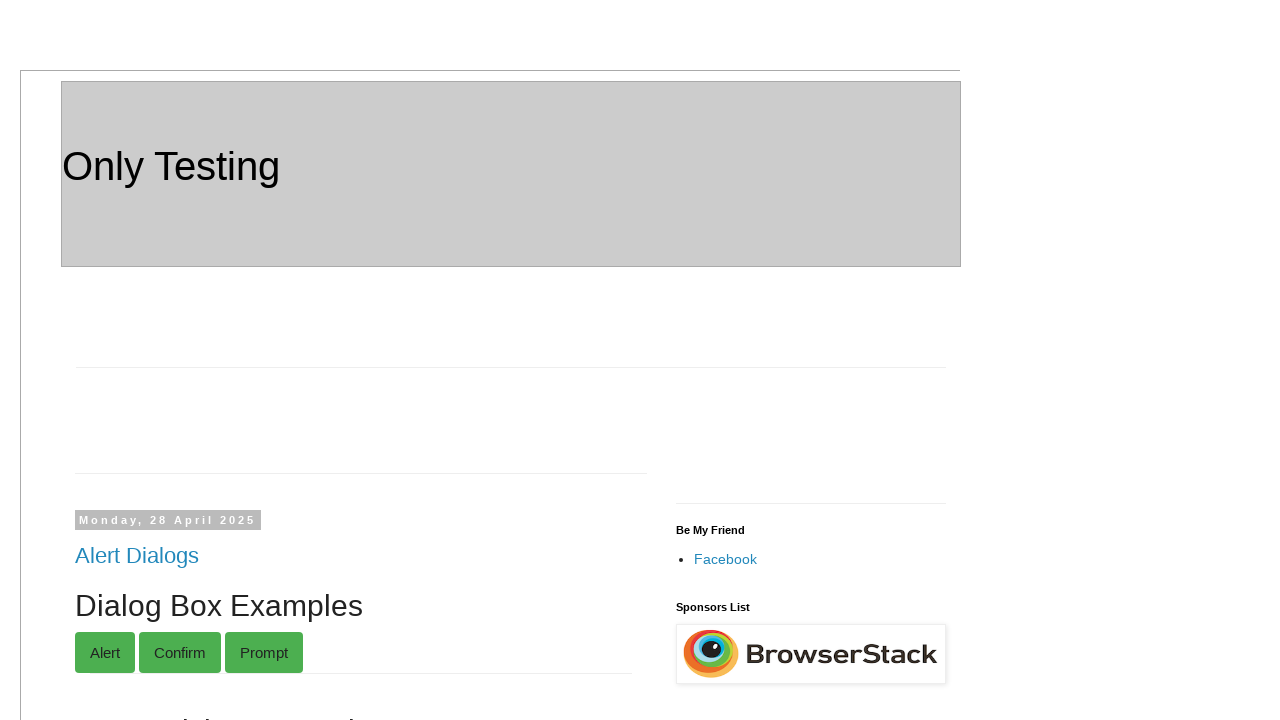

Clicked LogIn link at (102, 361) on xpath=//a[contains(text(),'LogIn')]
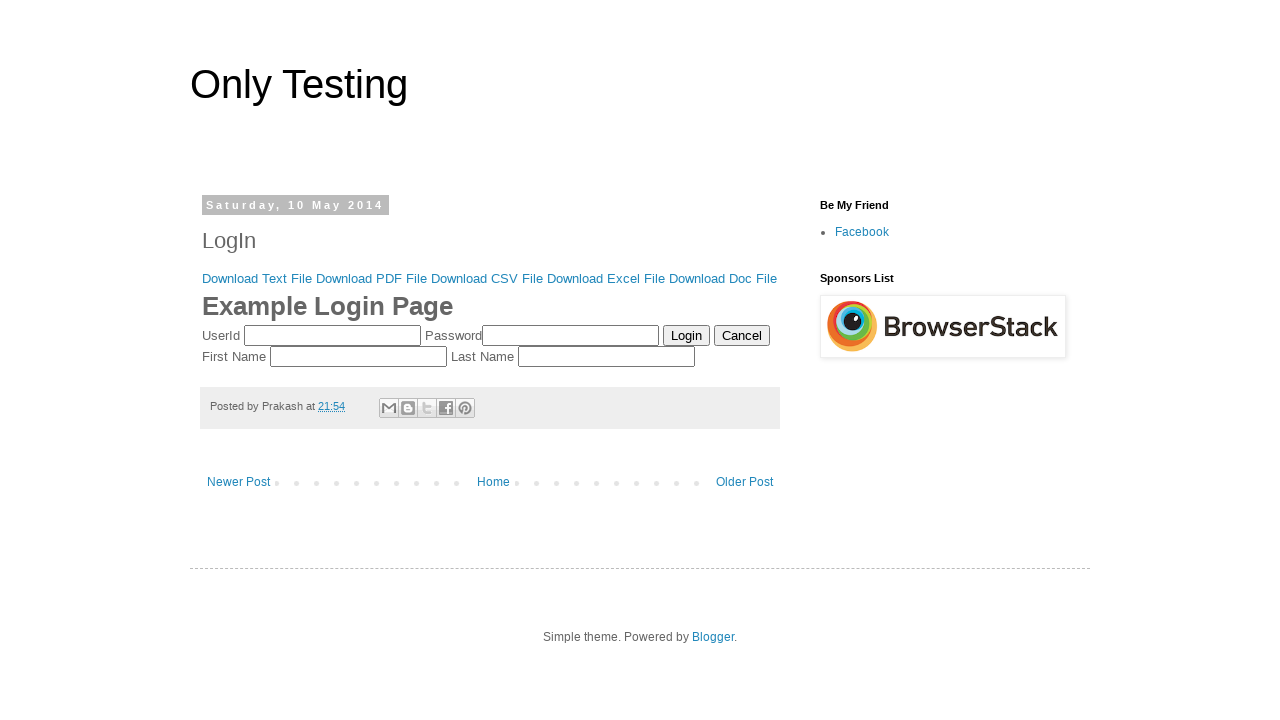

Waited 3 seconds for page to load
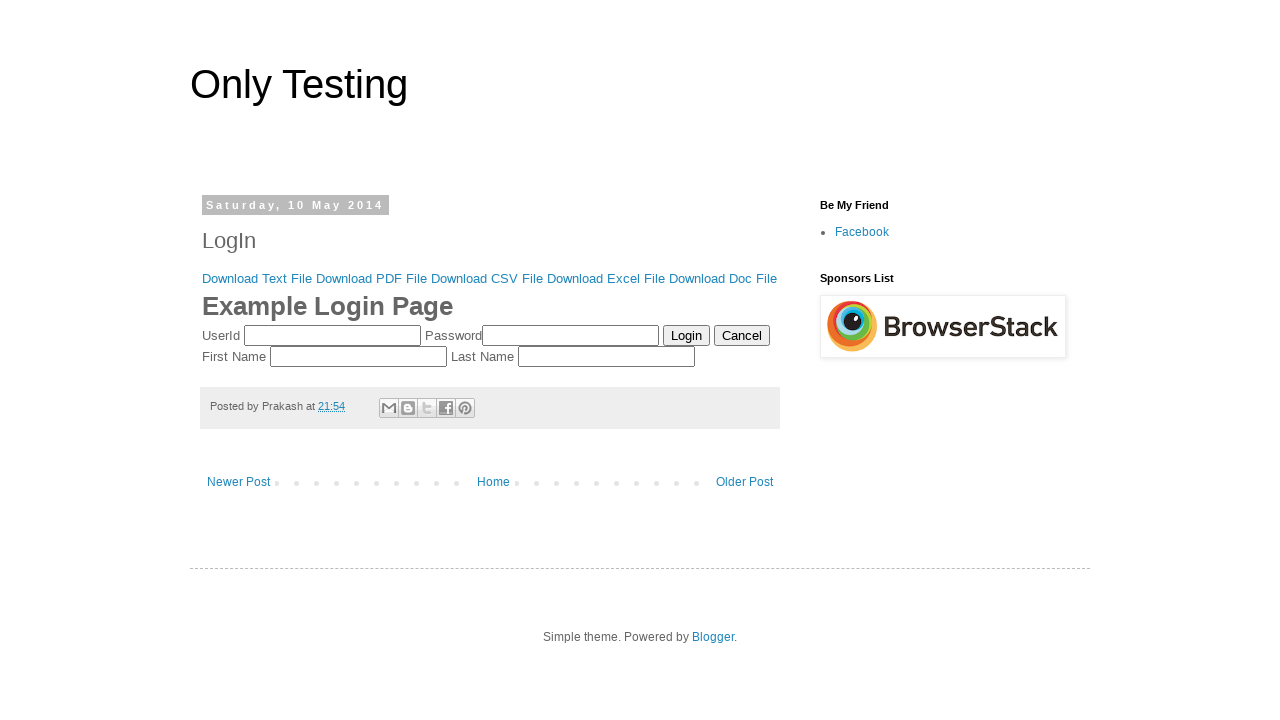

Clicked Download Text File link at (257, 278) on xpath=//a[contains(text(),'Download Text File')]
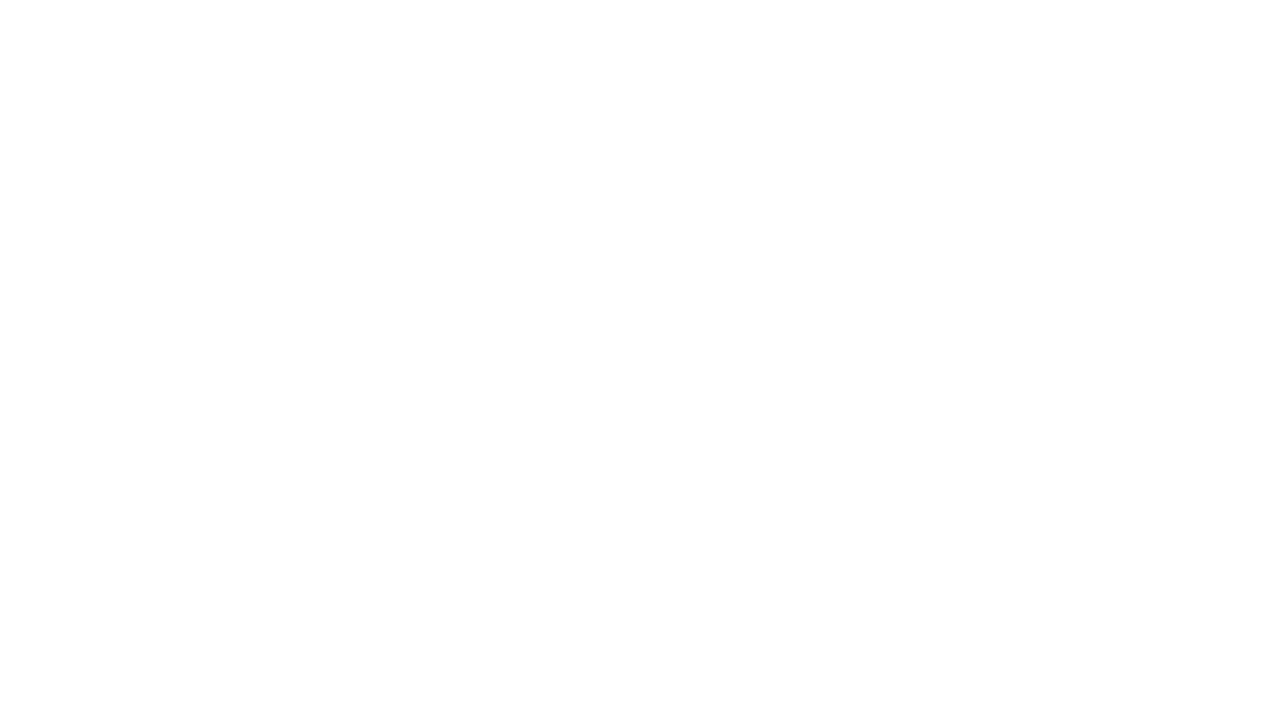

Download indicator disappeared
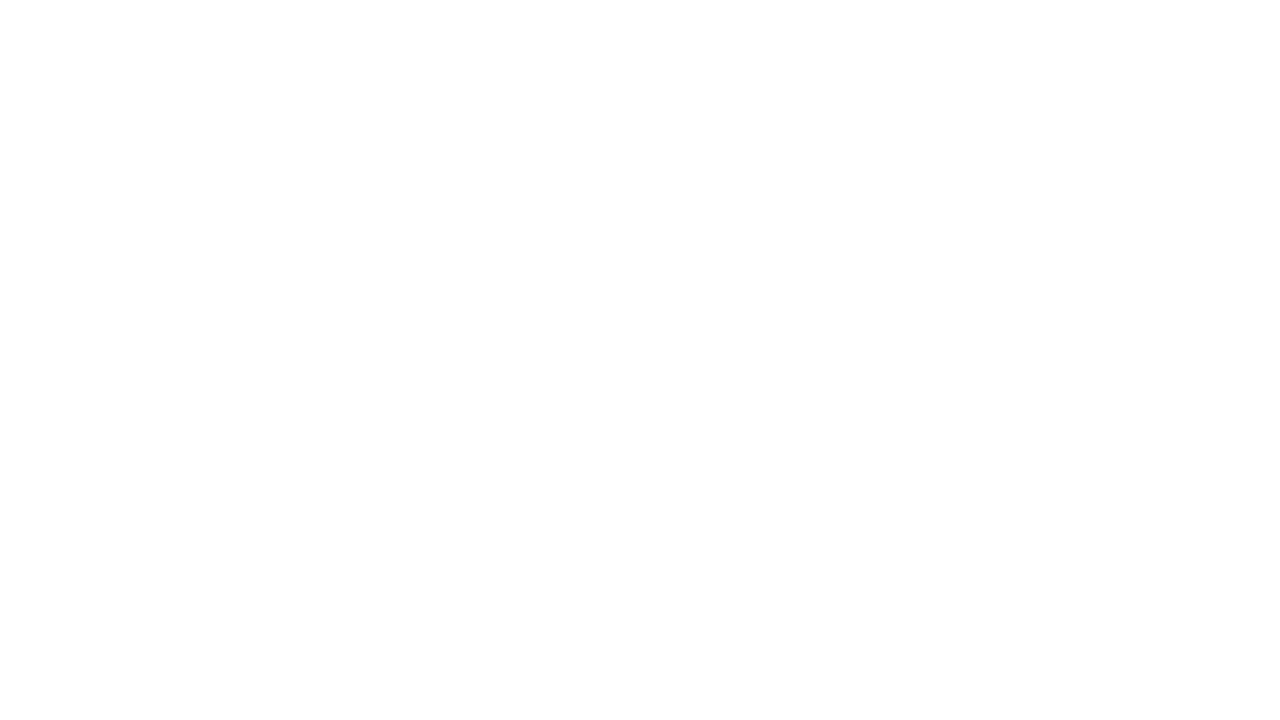

Waited 3 seconds for download to complete
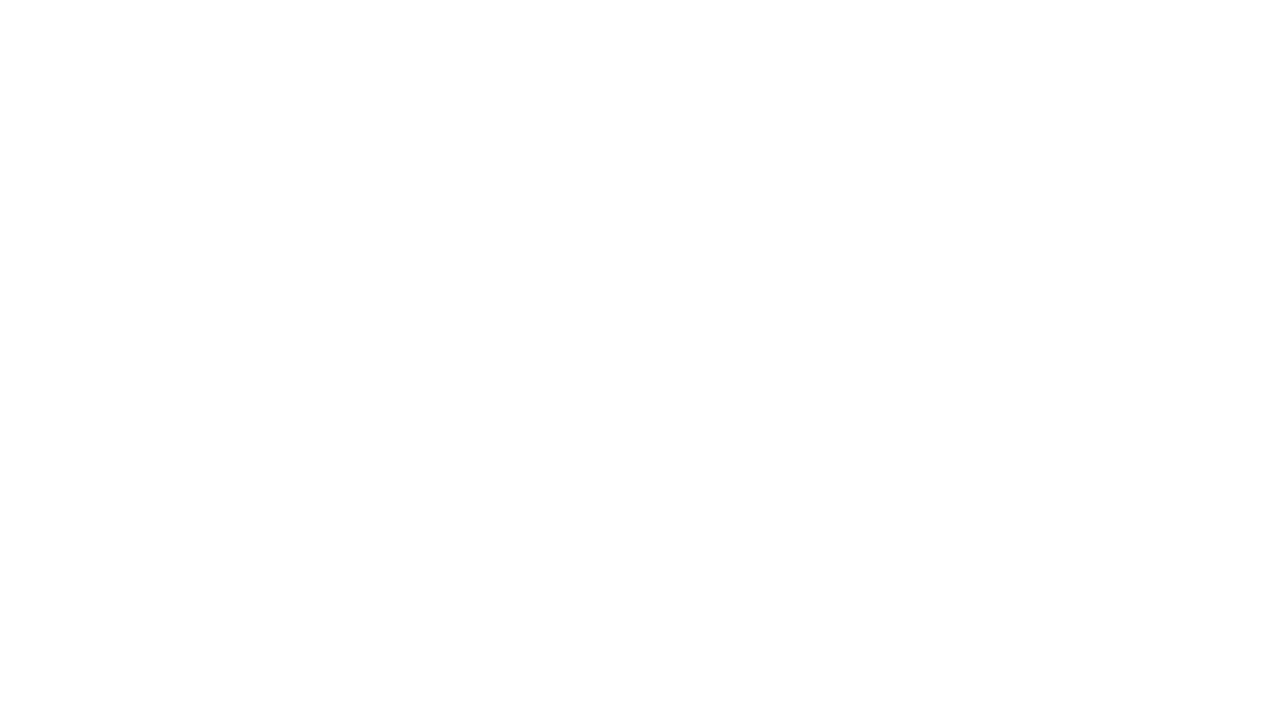

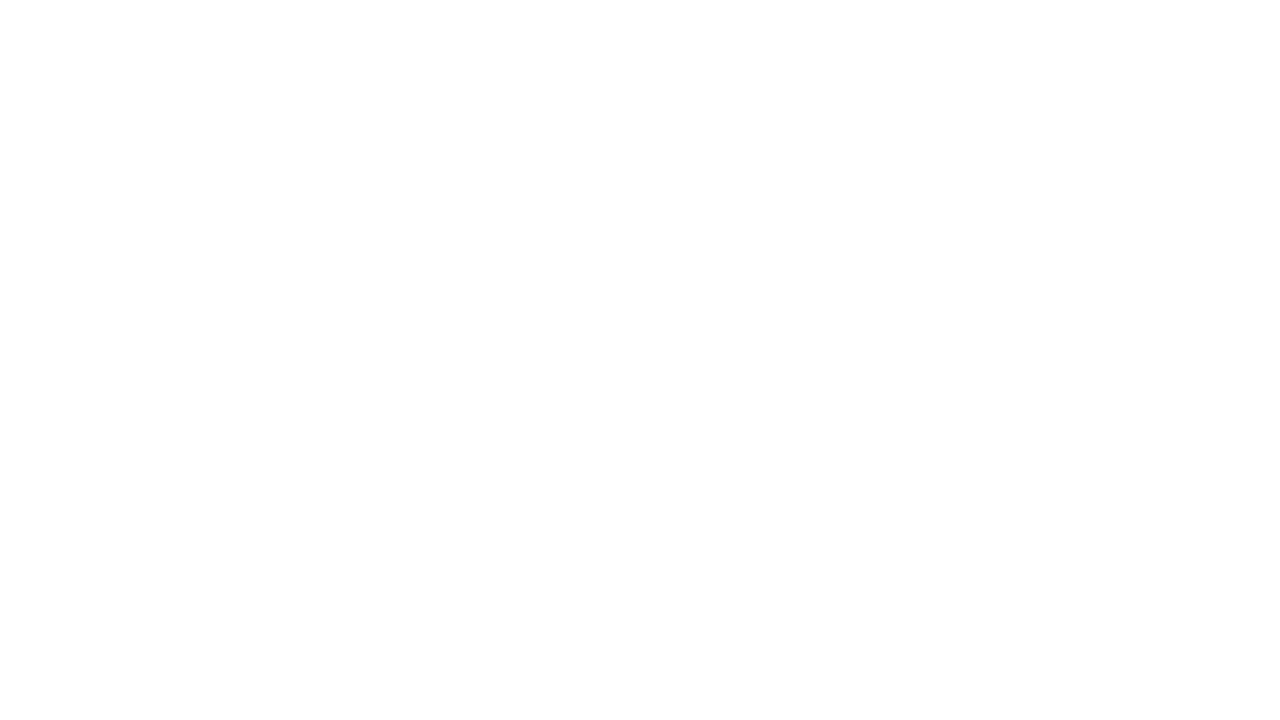